Tests navigation to post-graduate admission page and scrolls to view content

Starting URL: https://www.kletech.ac.in/

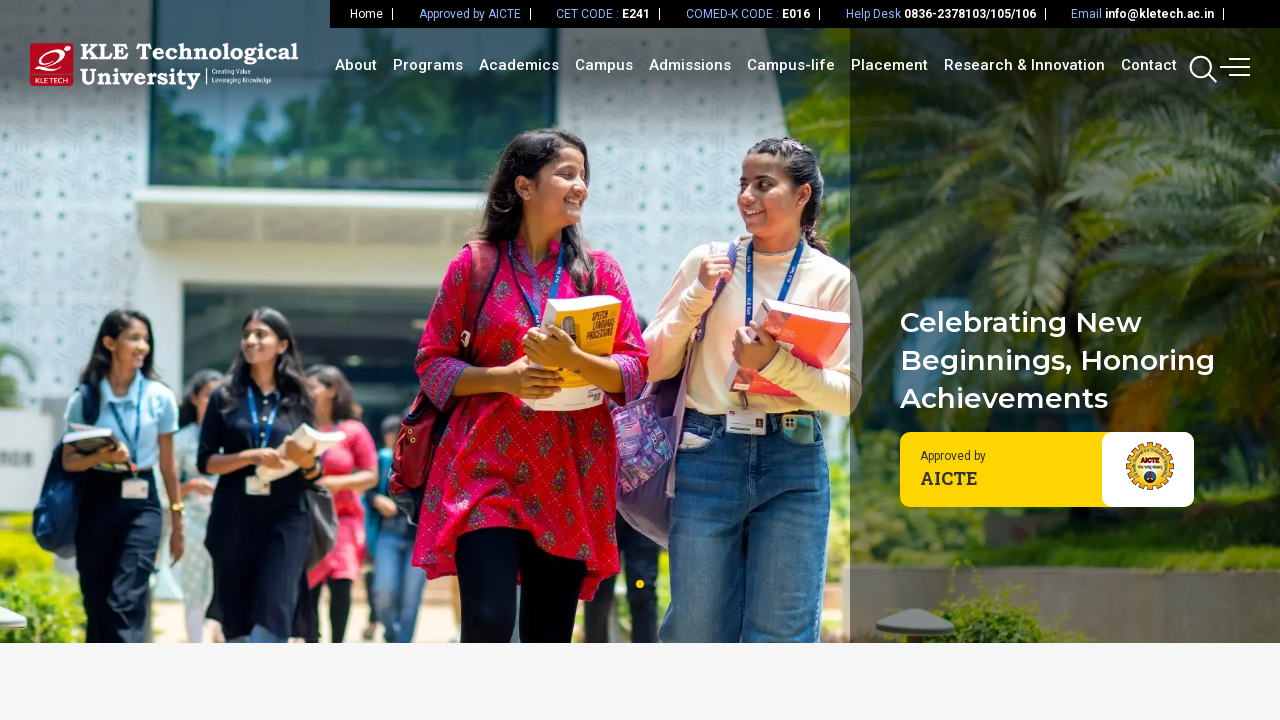

Clicked on ADMISSION link at (690, 65) on text=ADMISSION
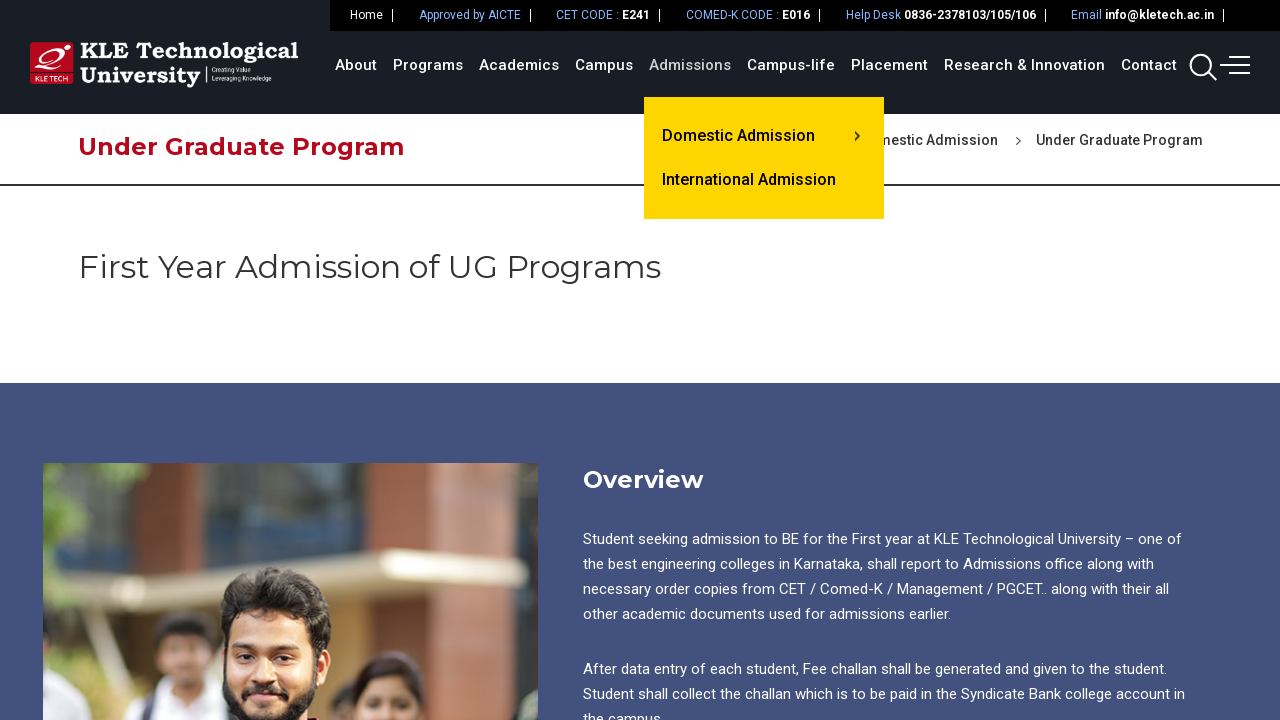

Navigated to post-graduate admission page
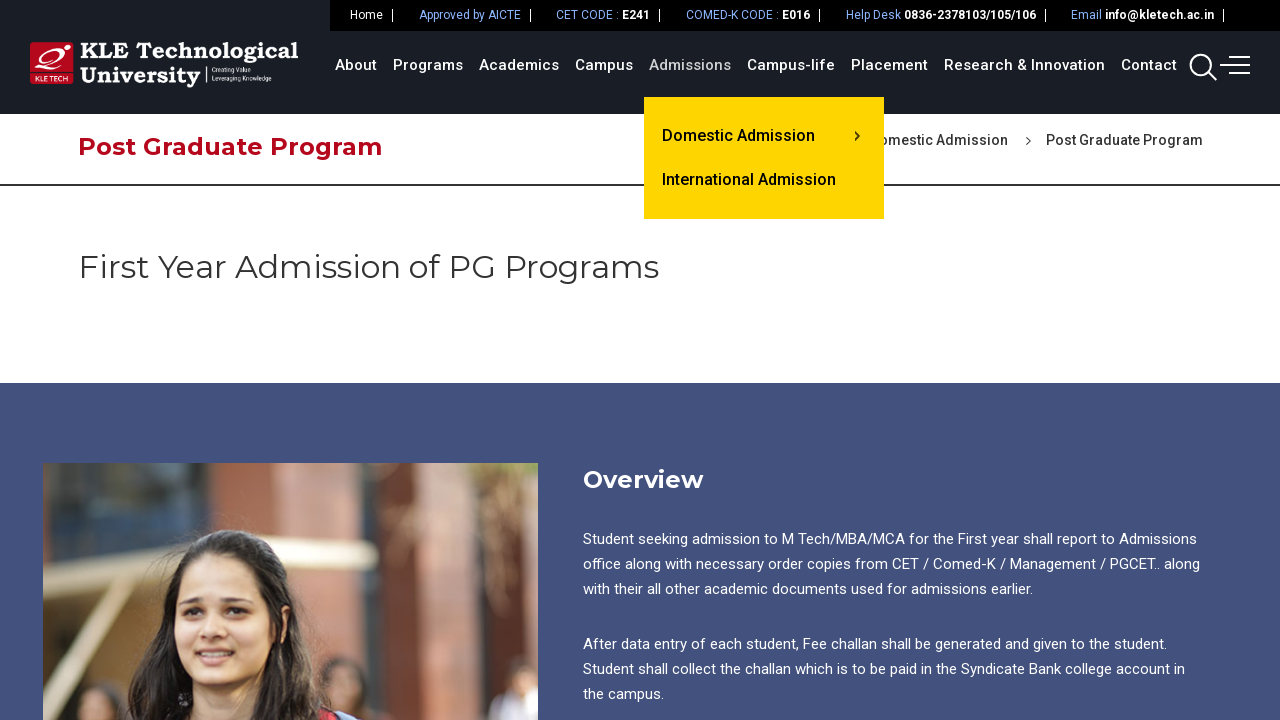

Scrolled to bottom of post-graduate admission page
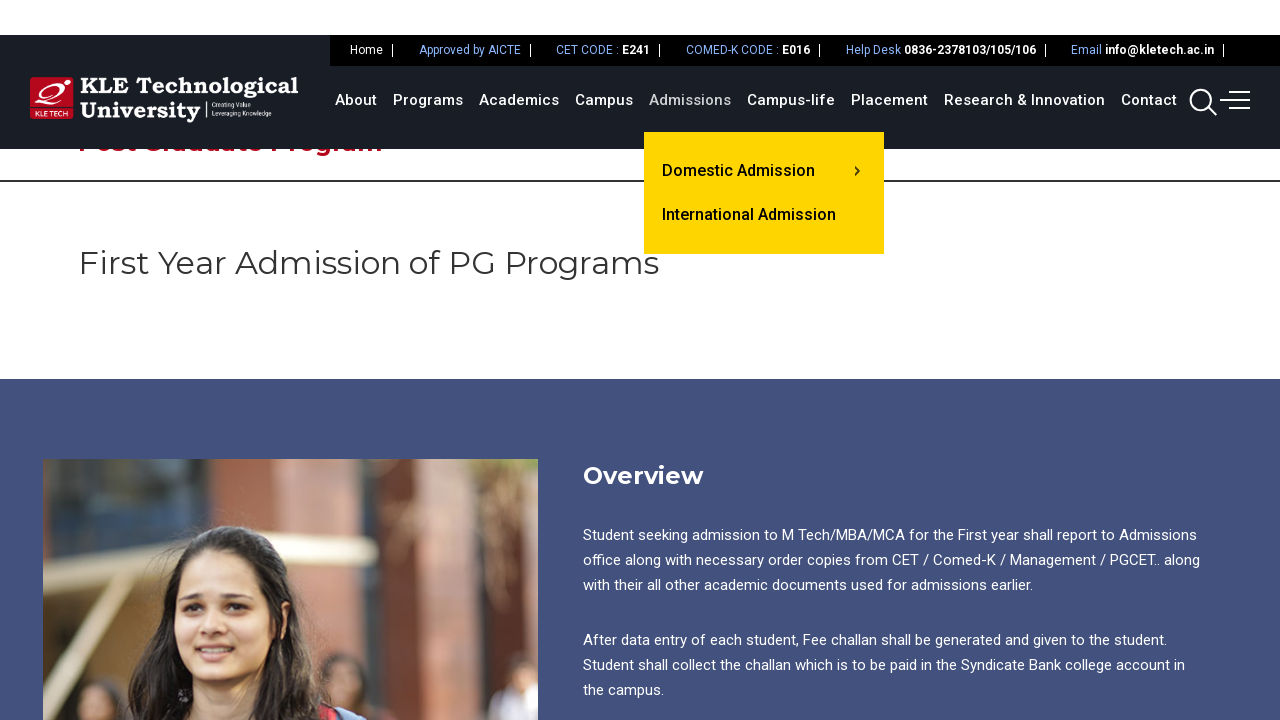

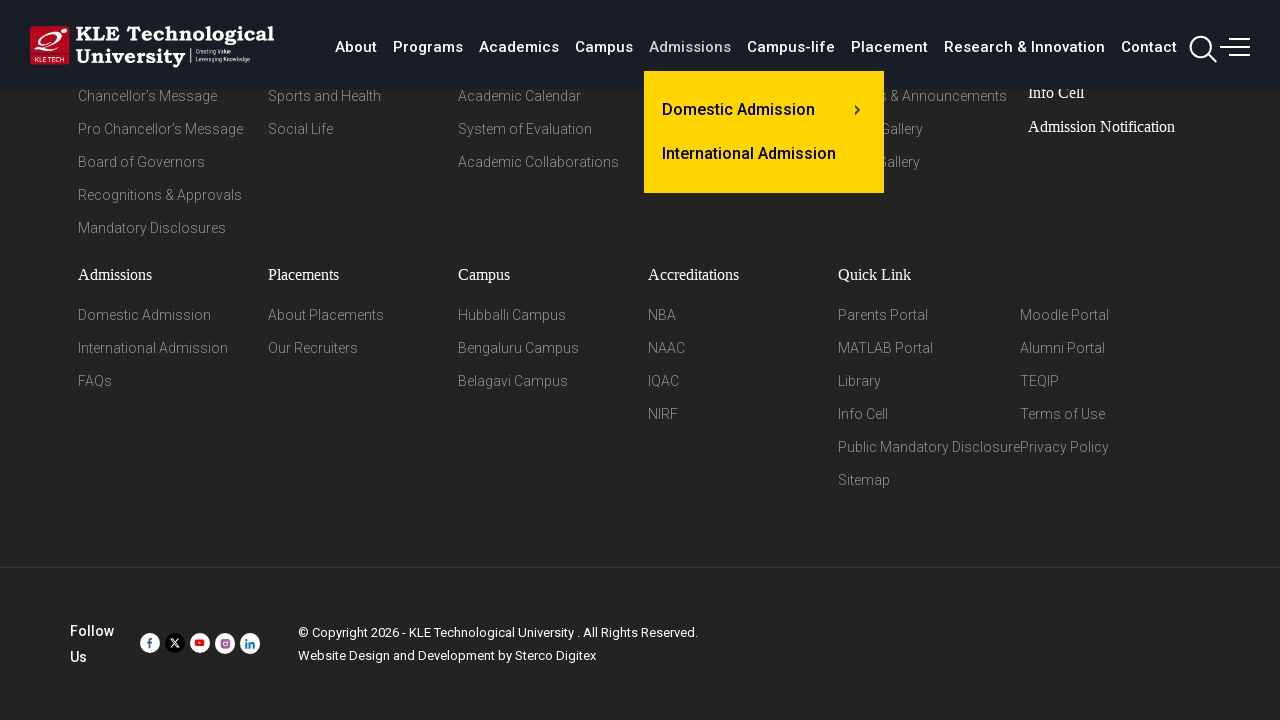